Demonstrates JavaScript scrolling capabilities by scrolling down, to bottom, then navigating to a new page and scrolling to a specific element

Starting URL: https://jqueryui.com/droppable/

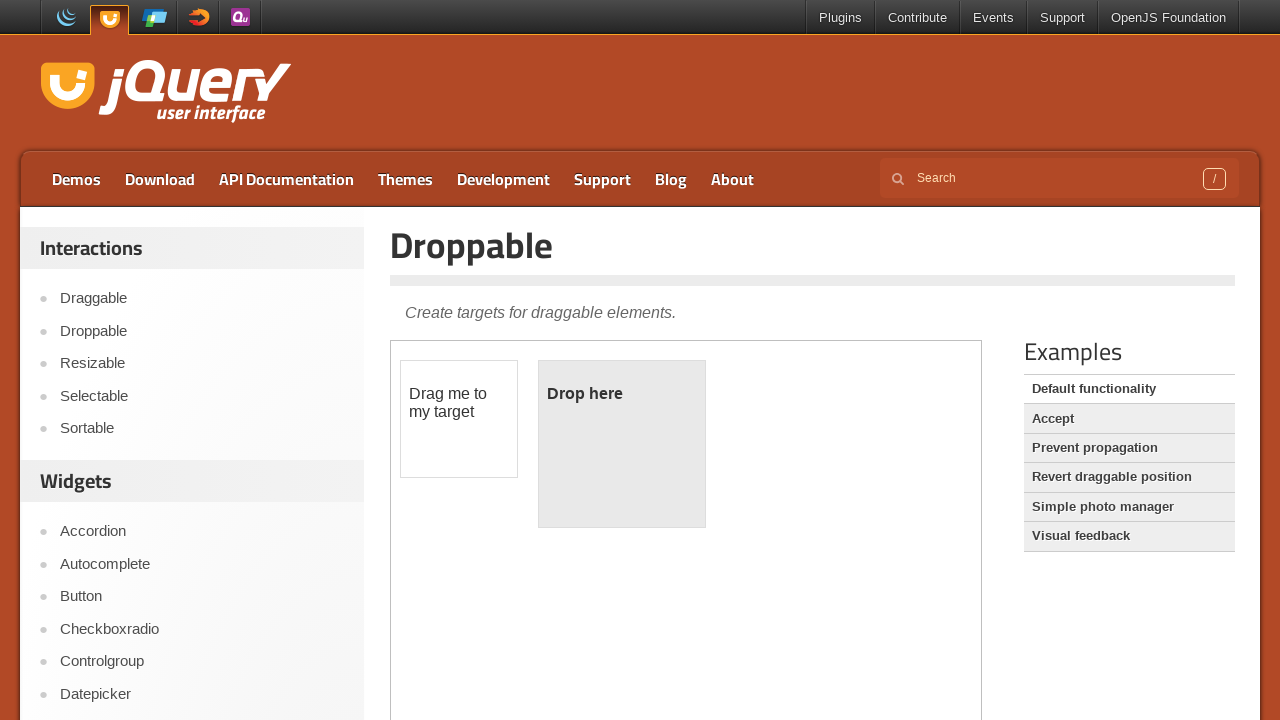

Scrolled down by 500 pixels using JavaScript
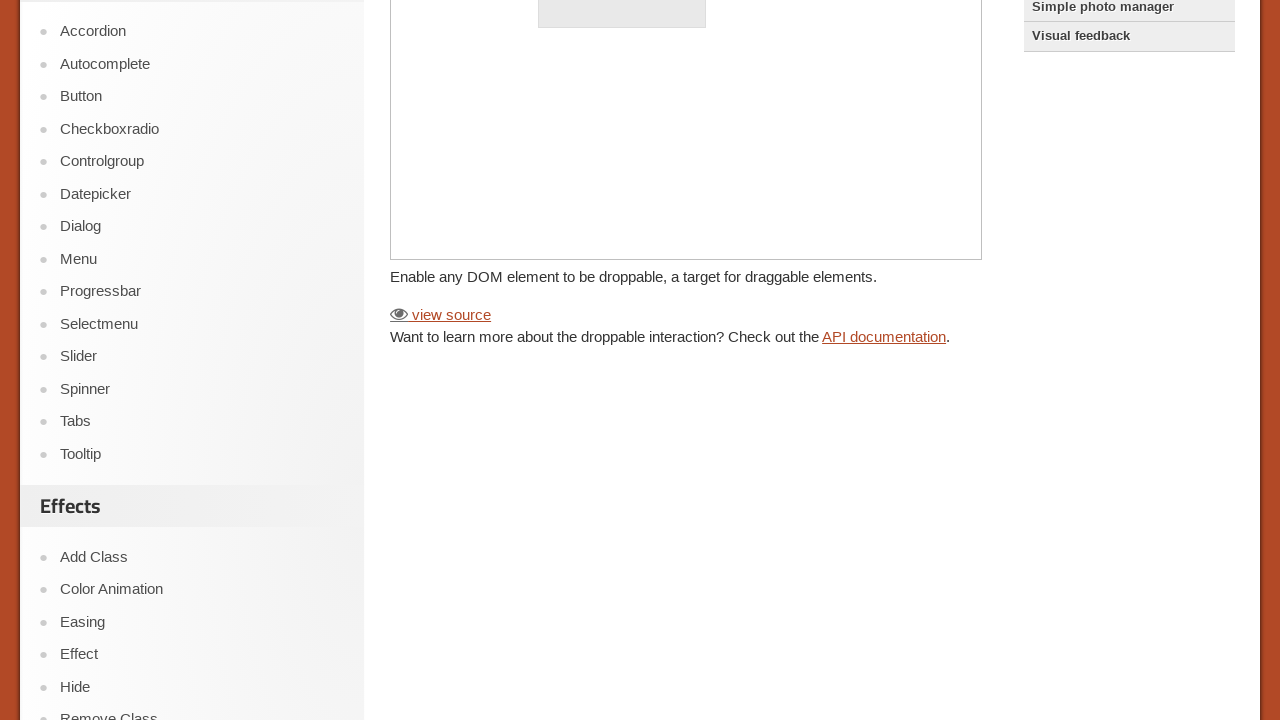

Waited 3 seconds for scroll effect to complete
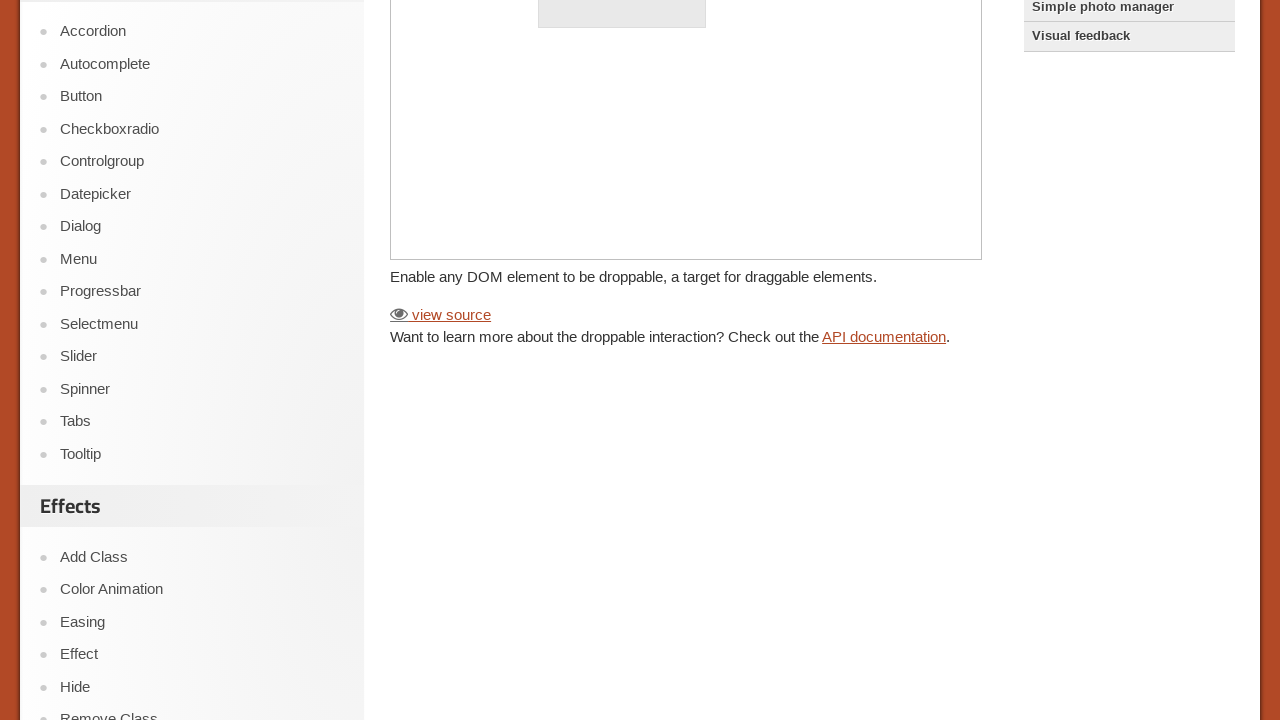

Scrolled to the bottom of the page
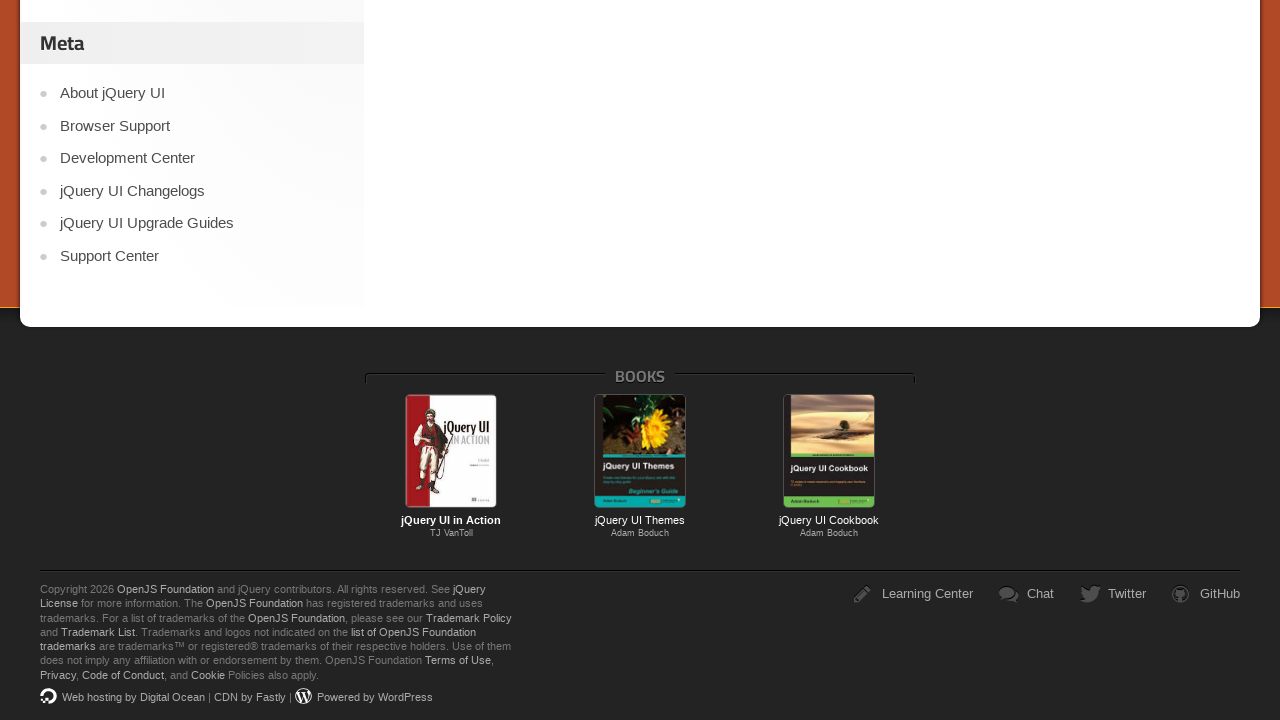

Waited 3 seconds for scroll to bottom effect to complete
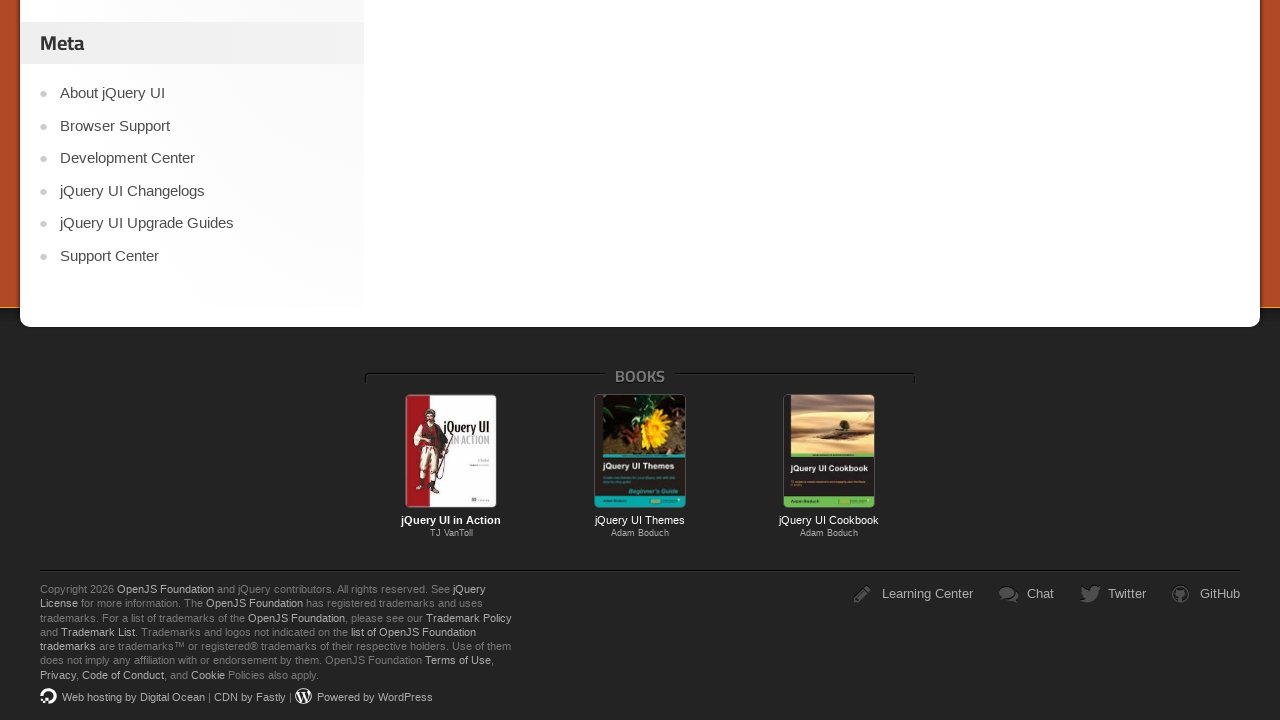

Navigated to jQuery UI demos page
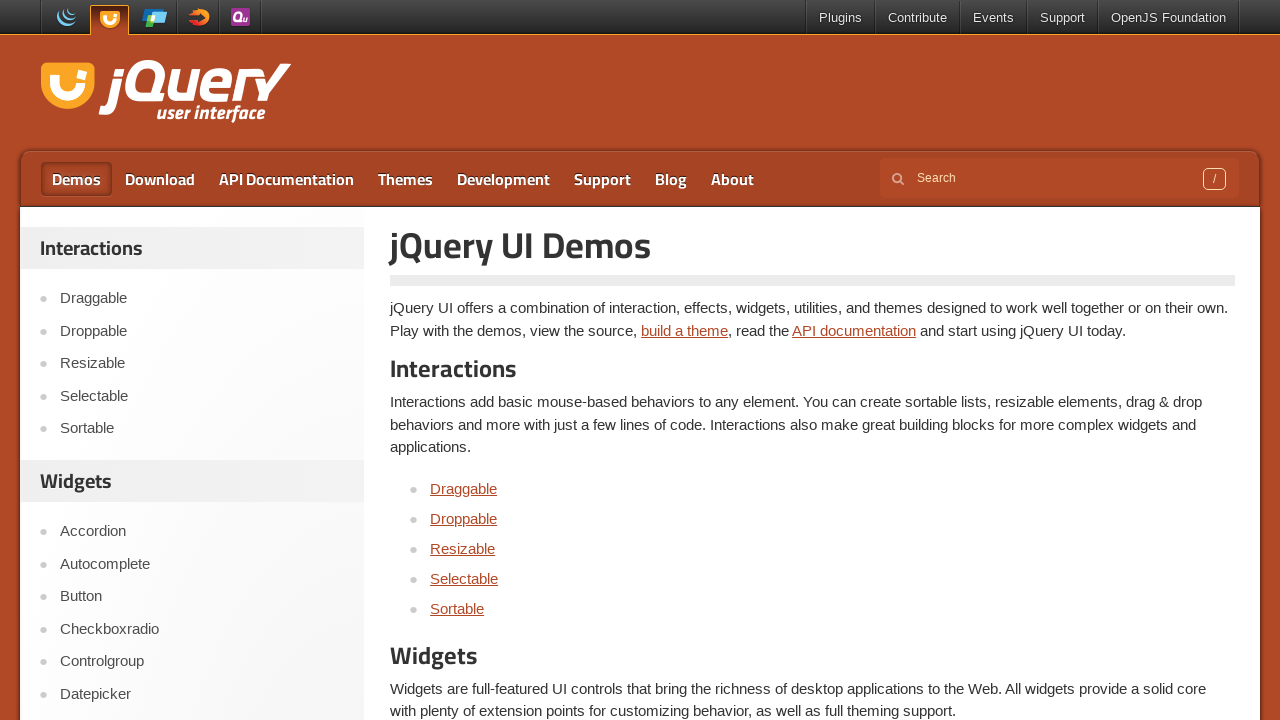

Waited 3 seconds for demos page to fully load
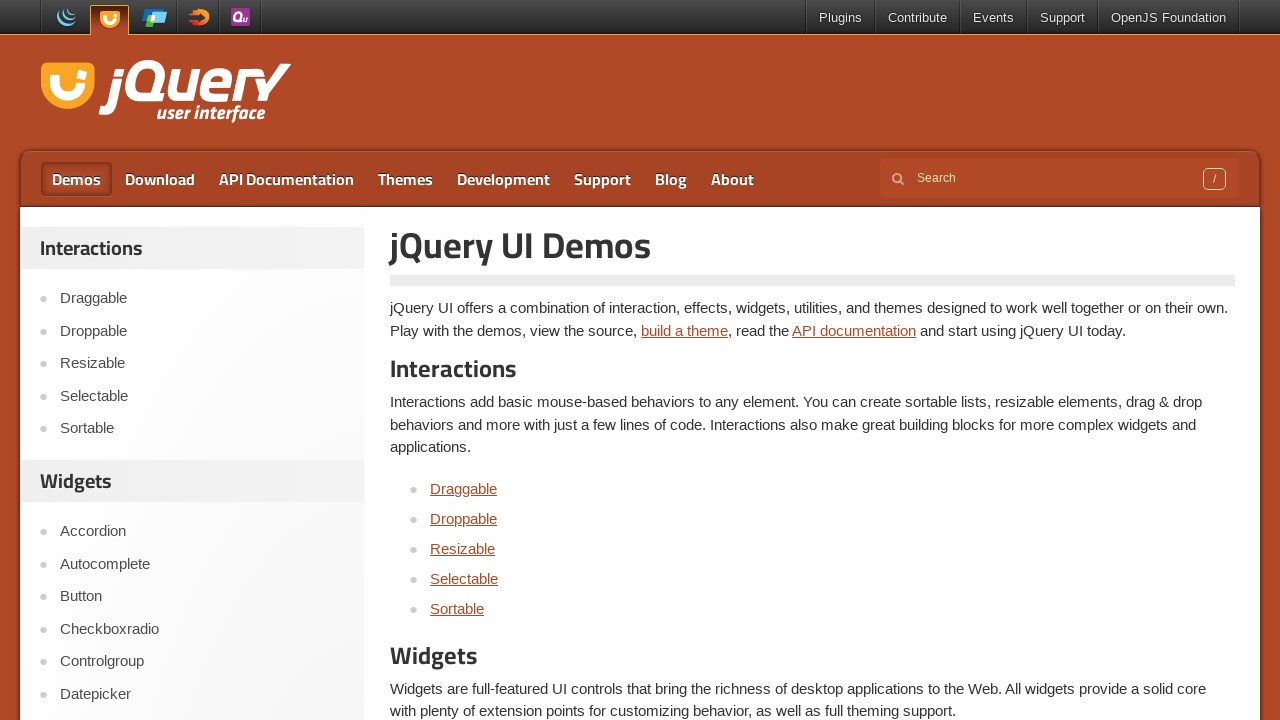

Located the Effects h2 element
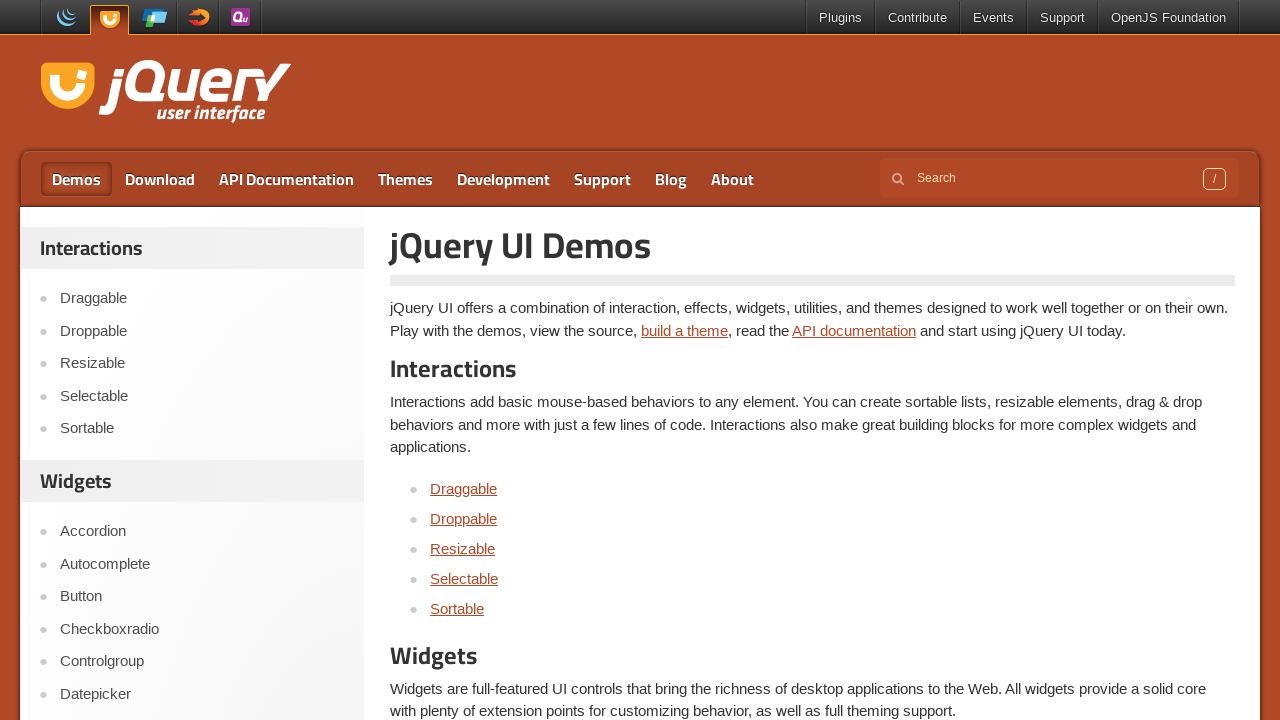

Scrolled to the Effects h2 element into view
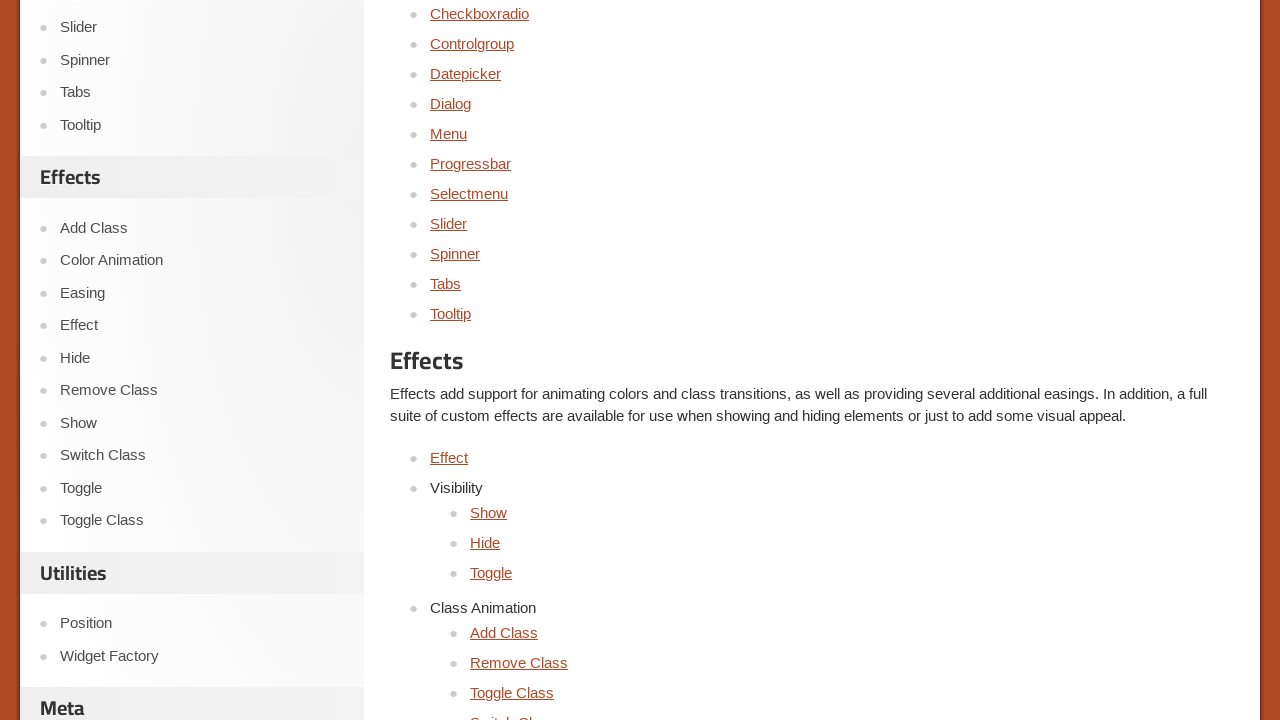

Waited 3 seconds to observe the scroll to Effects element
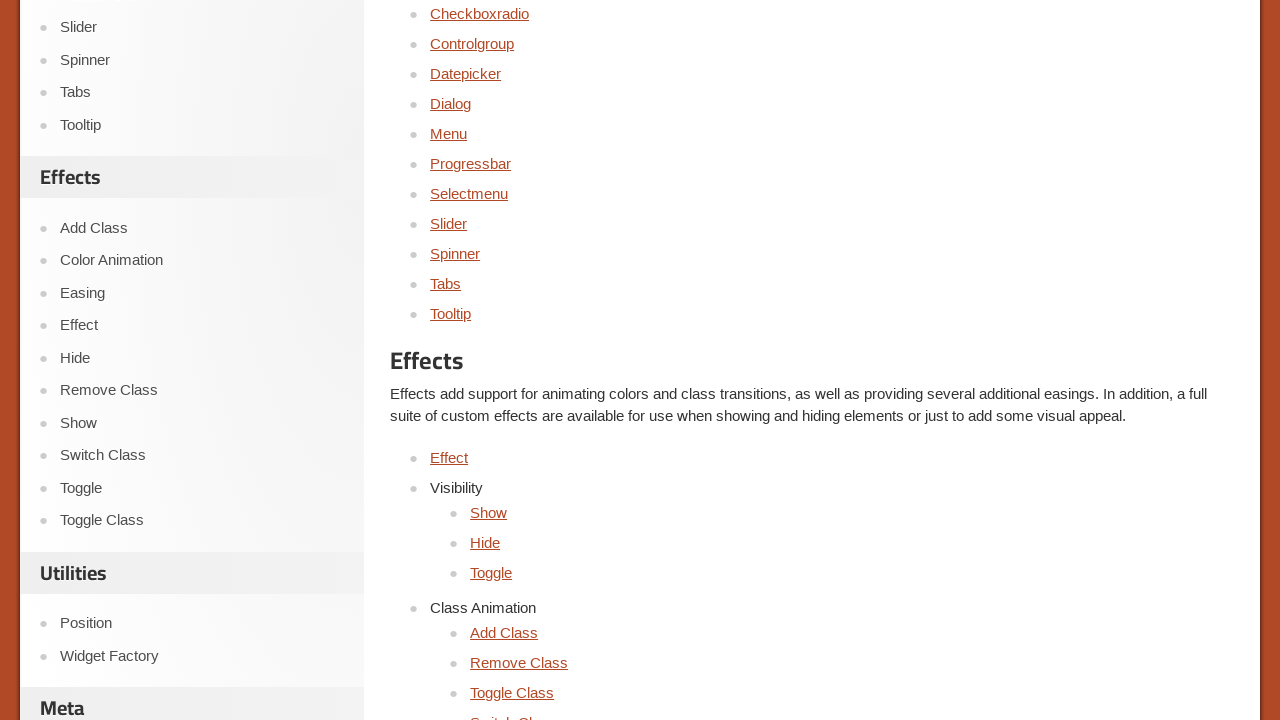

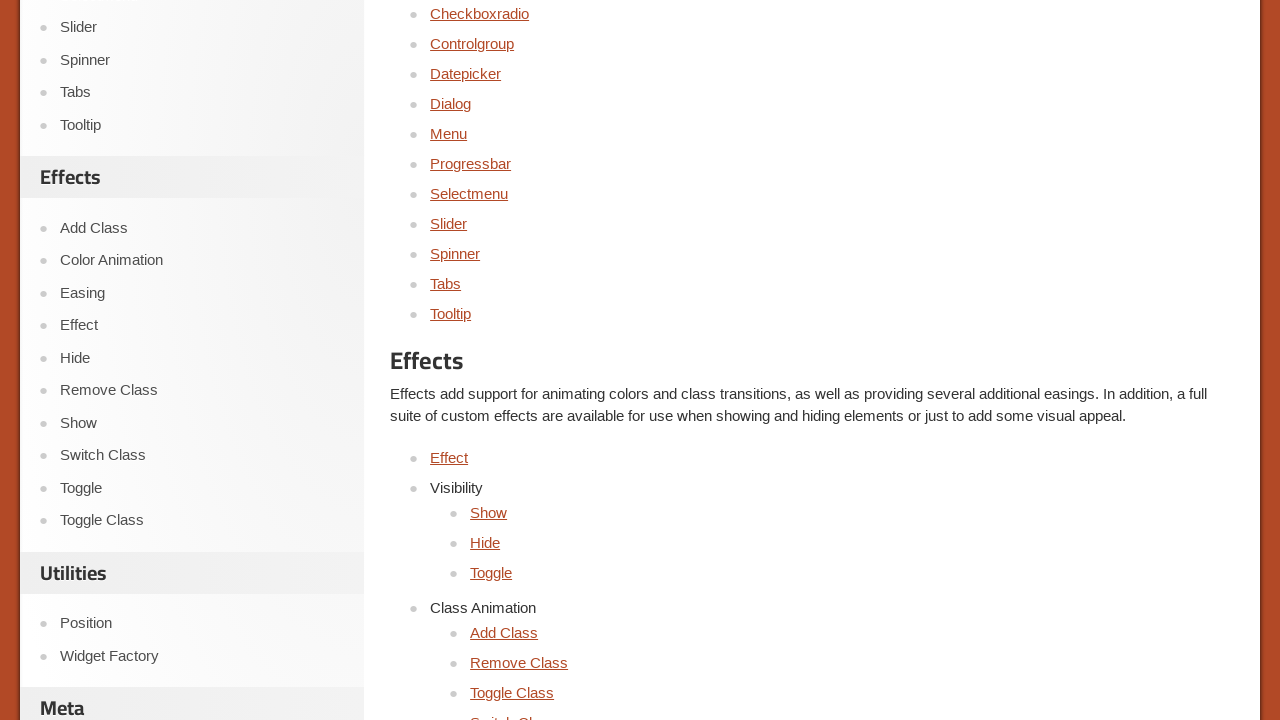